Tests right-click (context click) functionality on a button element and verifies that the correct confirmation message appears after the right-click action.

Starting URL: https://demoqa.com/buttons

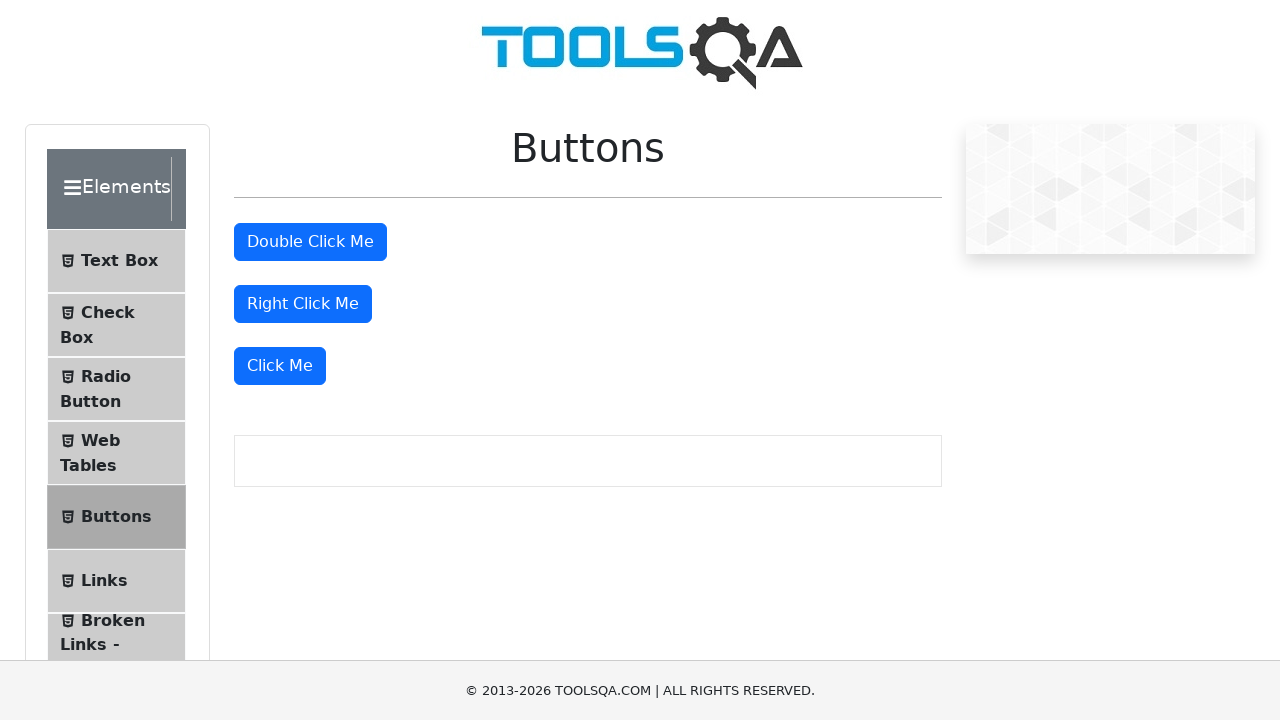

Navigated to DemoQA Buttons page
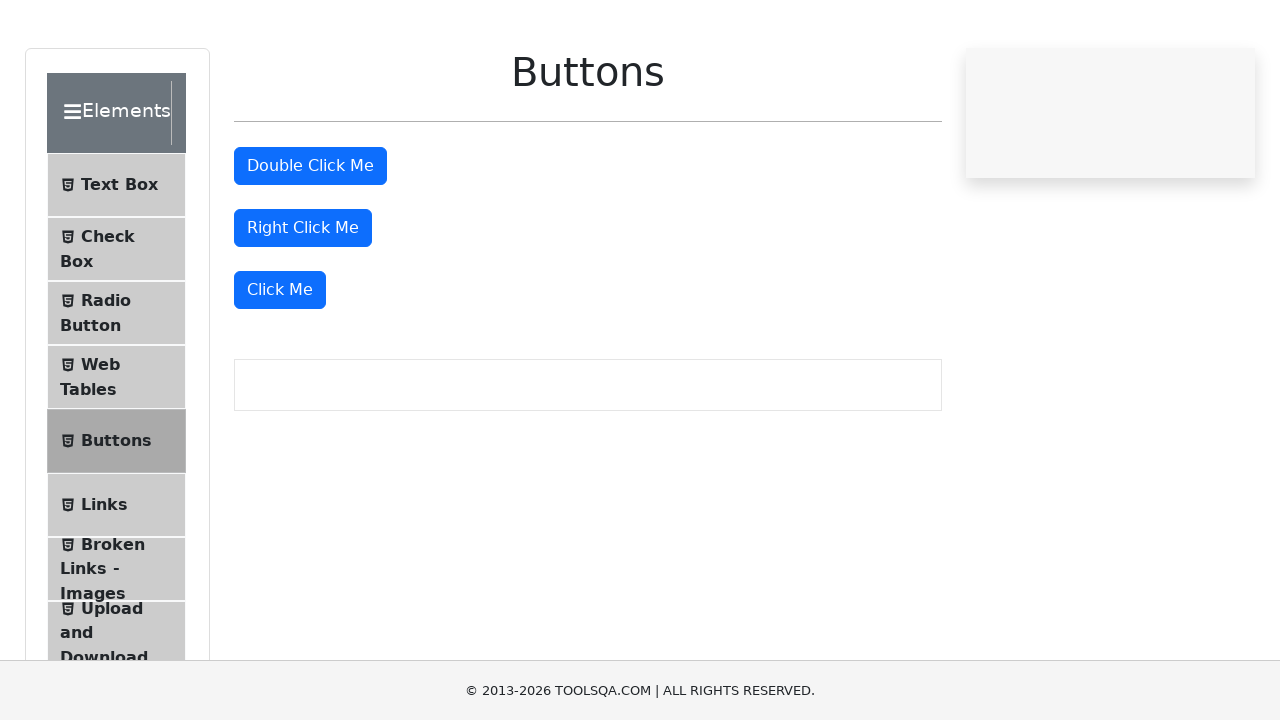

Right-clicked on the right-click button at (303, 304) on #rightClickBtn
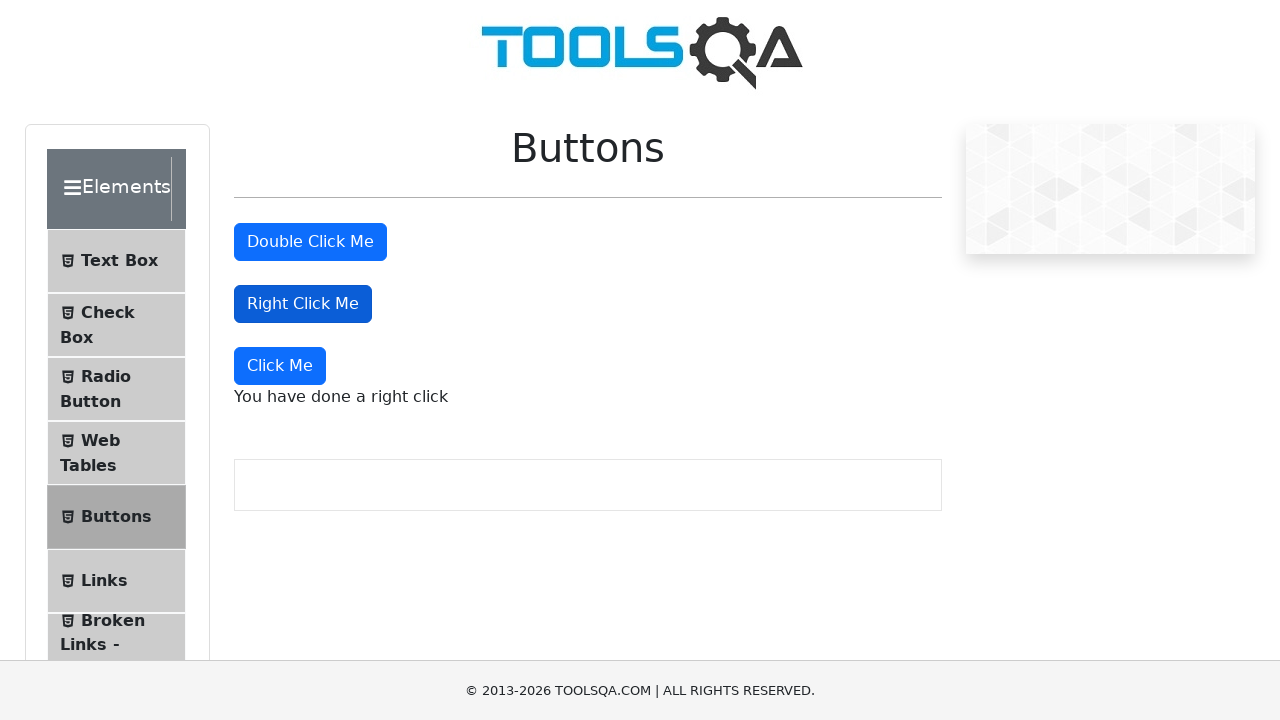

Right-click confirmation message appeared
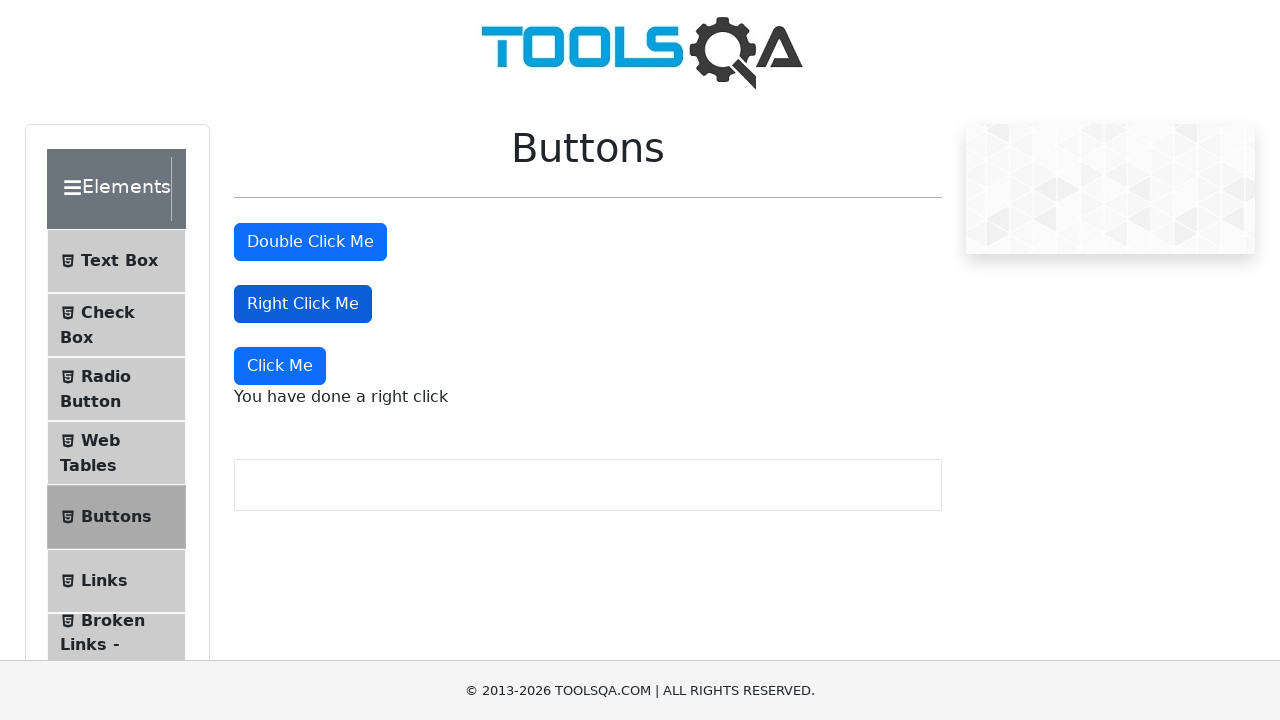

Retrieved right-click message text
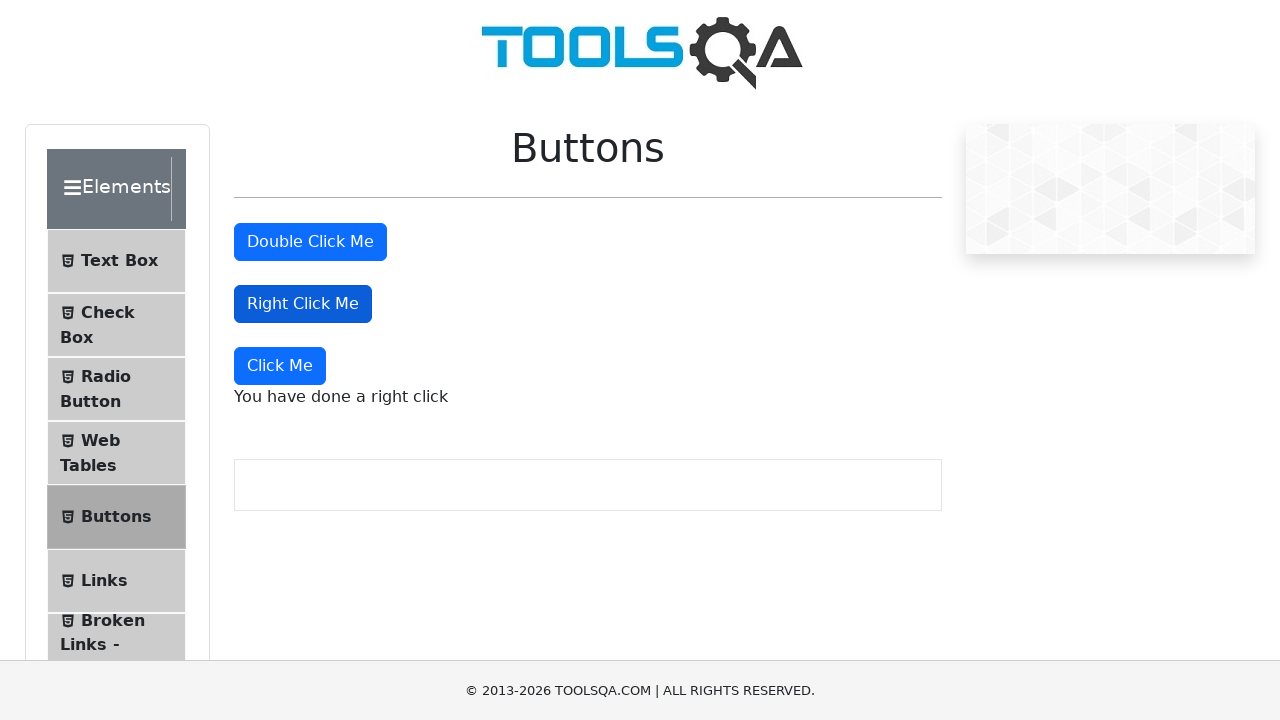

Verified message text is 'You have done a right click'
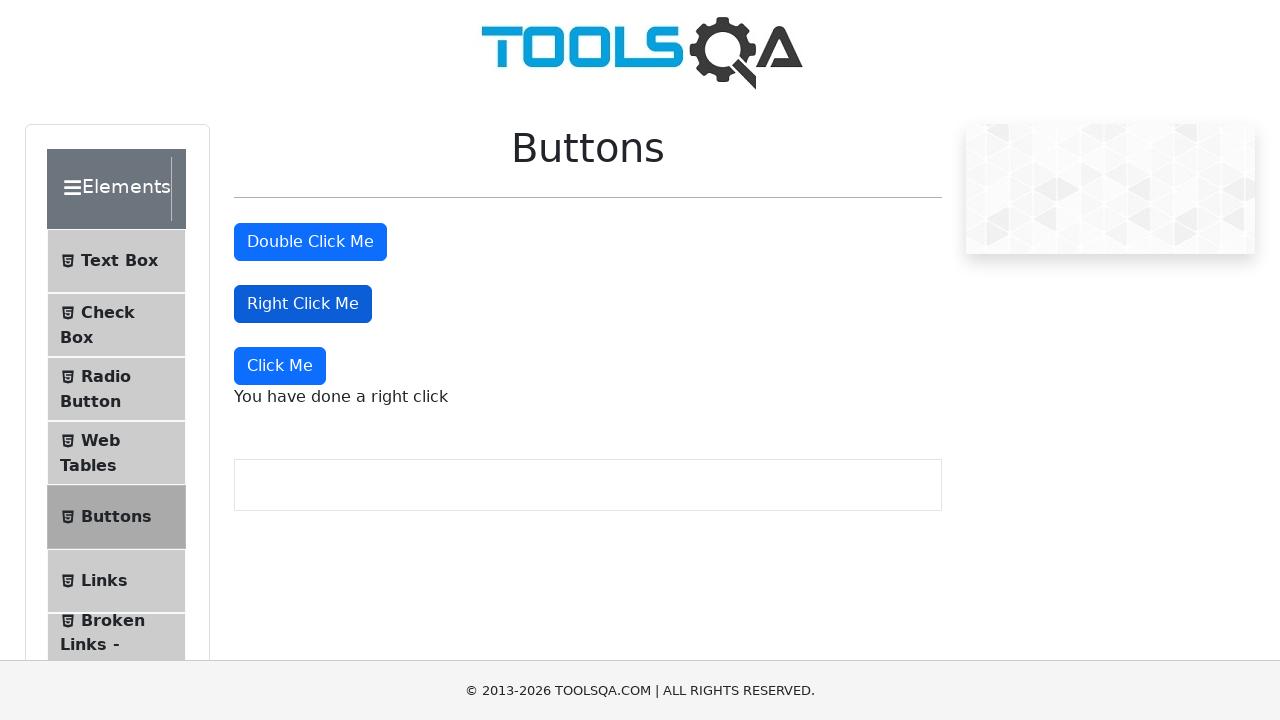

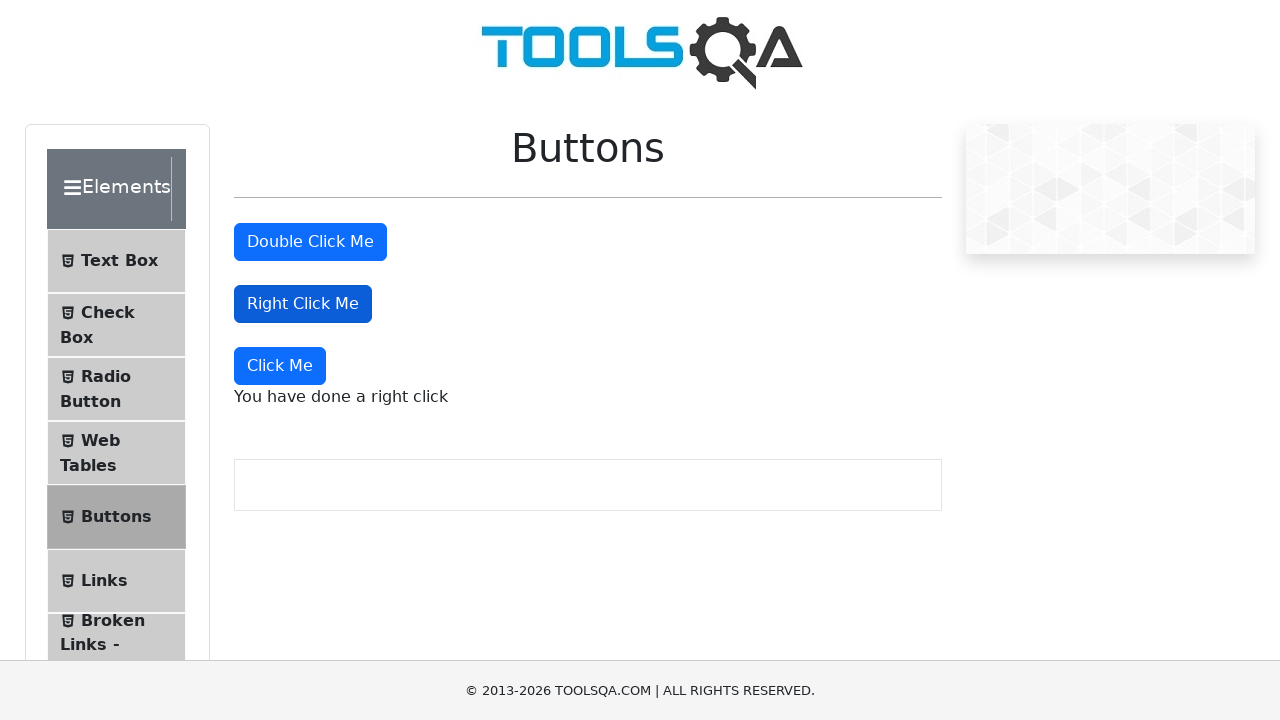